Tests confirm dialog by clicking confirm button and dismissing it to verify the result

Starting URL: https://bonigarcia.dev/selenium-webdriver-java/dialog-boxes.html

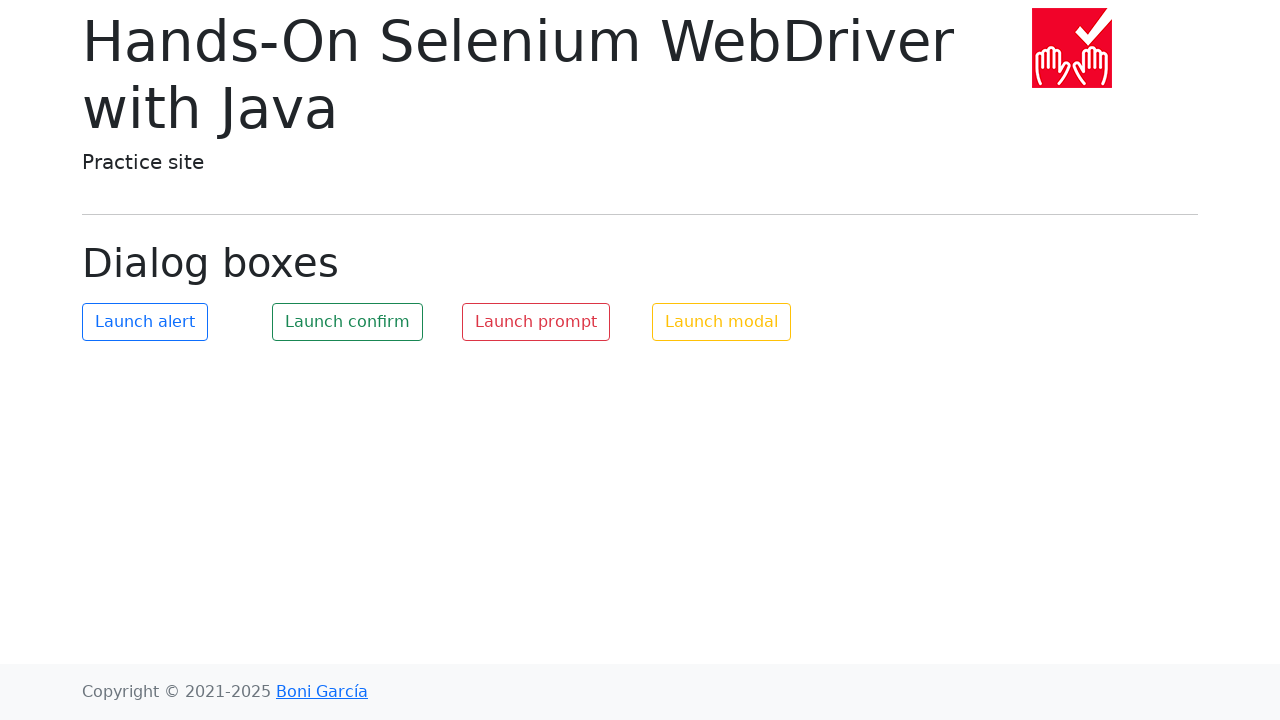

Set up dialog handler to dismiss confirm dialog
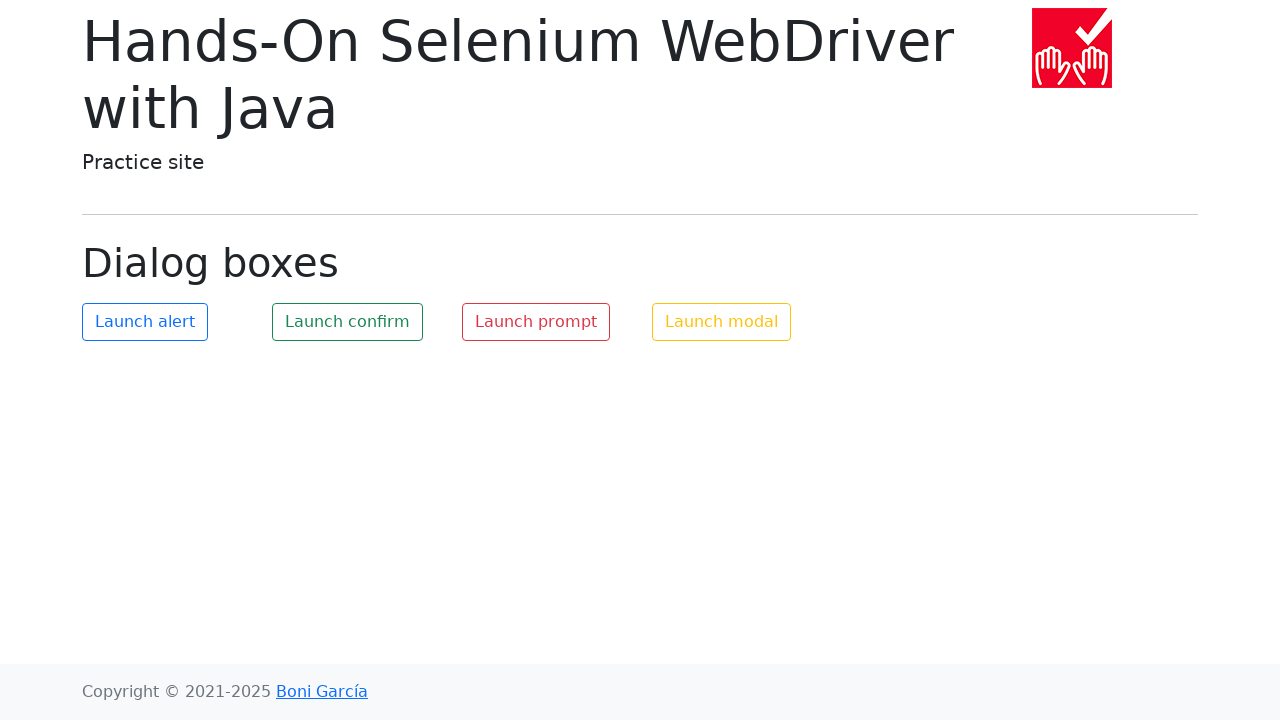

Clicked confirm button to trigger dialog at (348, 322) on button#my-confirm
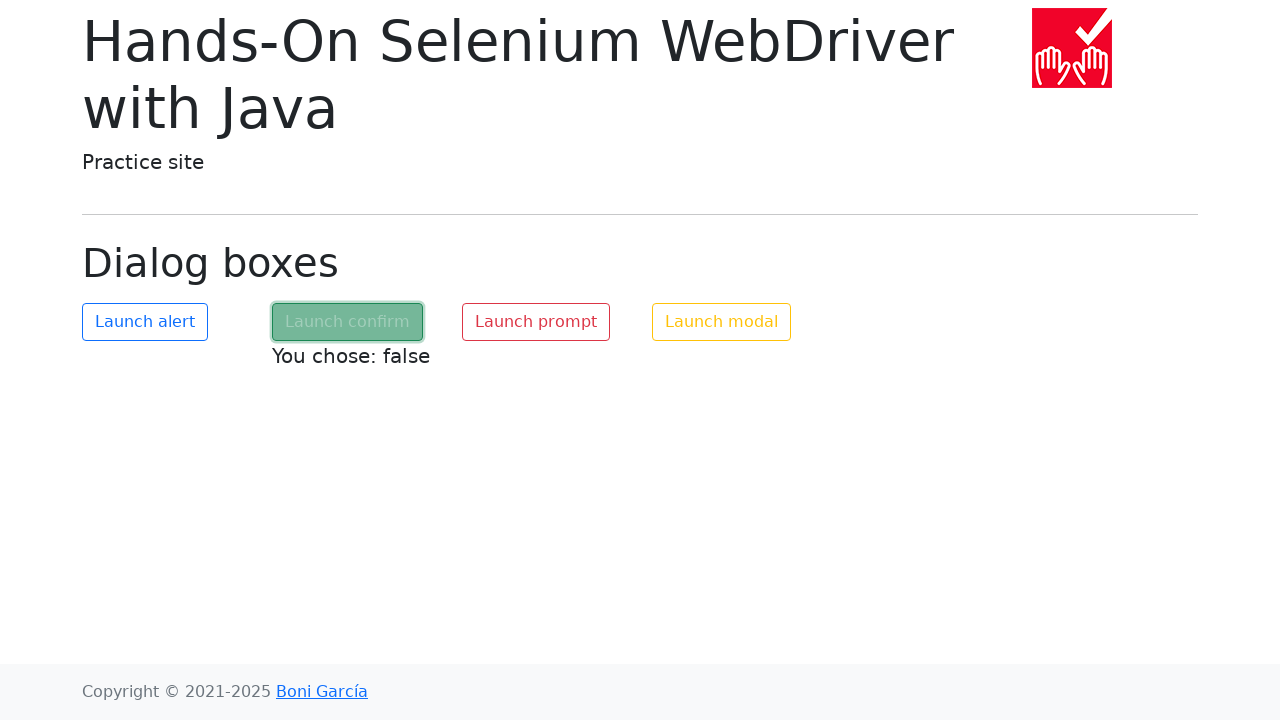

Confirm result text appeared after dismissing dialog
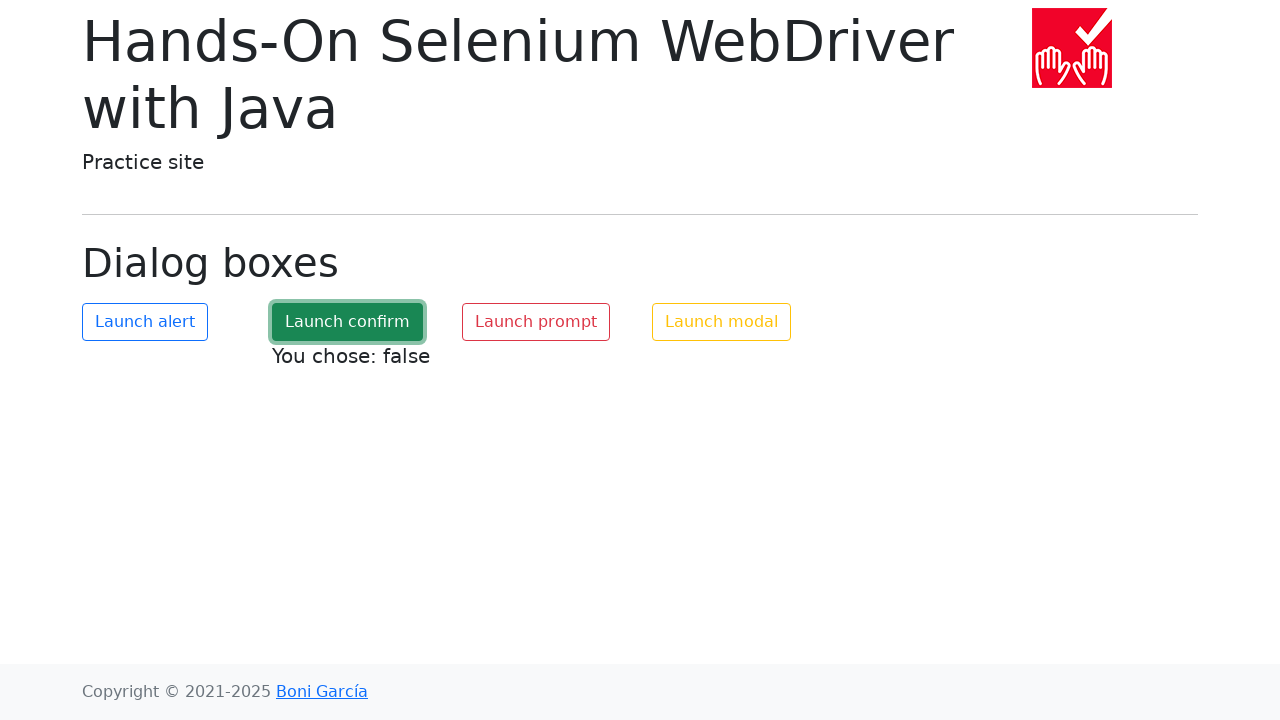

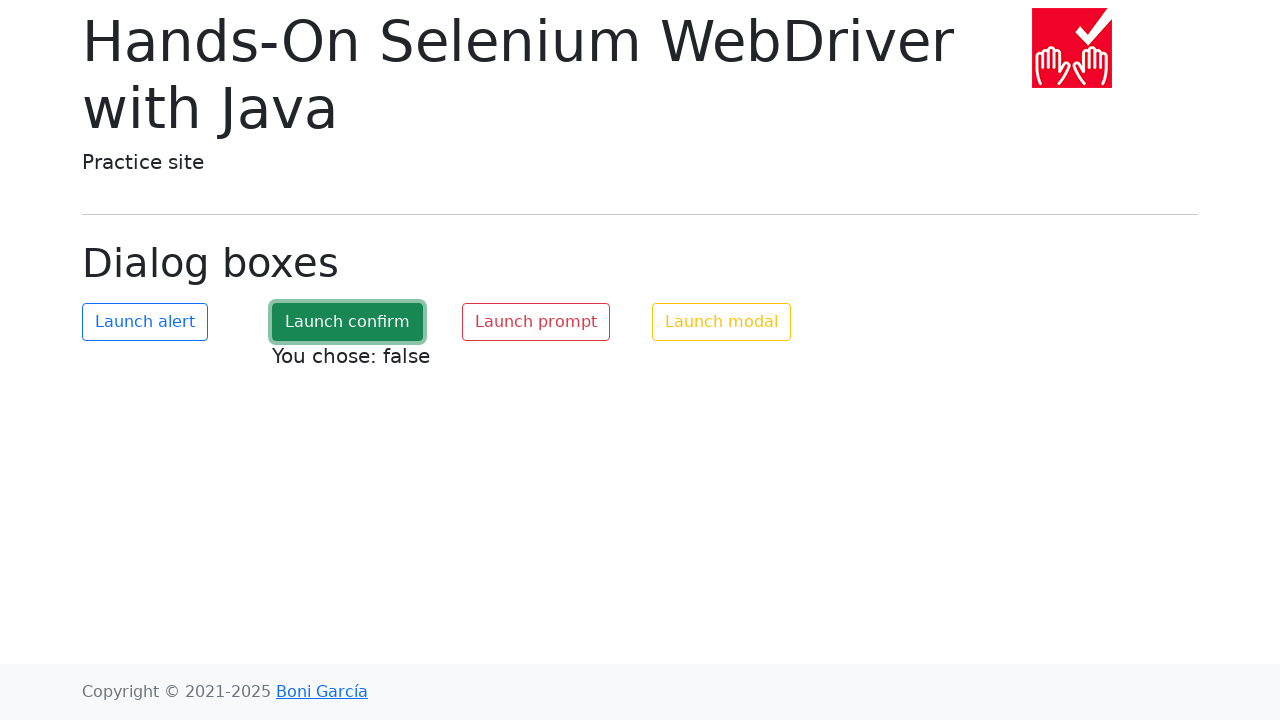